Tests that the carbohydrate calculator page loads successfully by verifying the page title contains "Carbohydrate Calculator"

Starting URL: https://www.calculator.net/carbohydrate-calculator.html

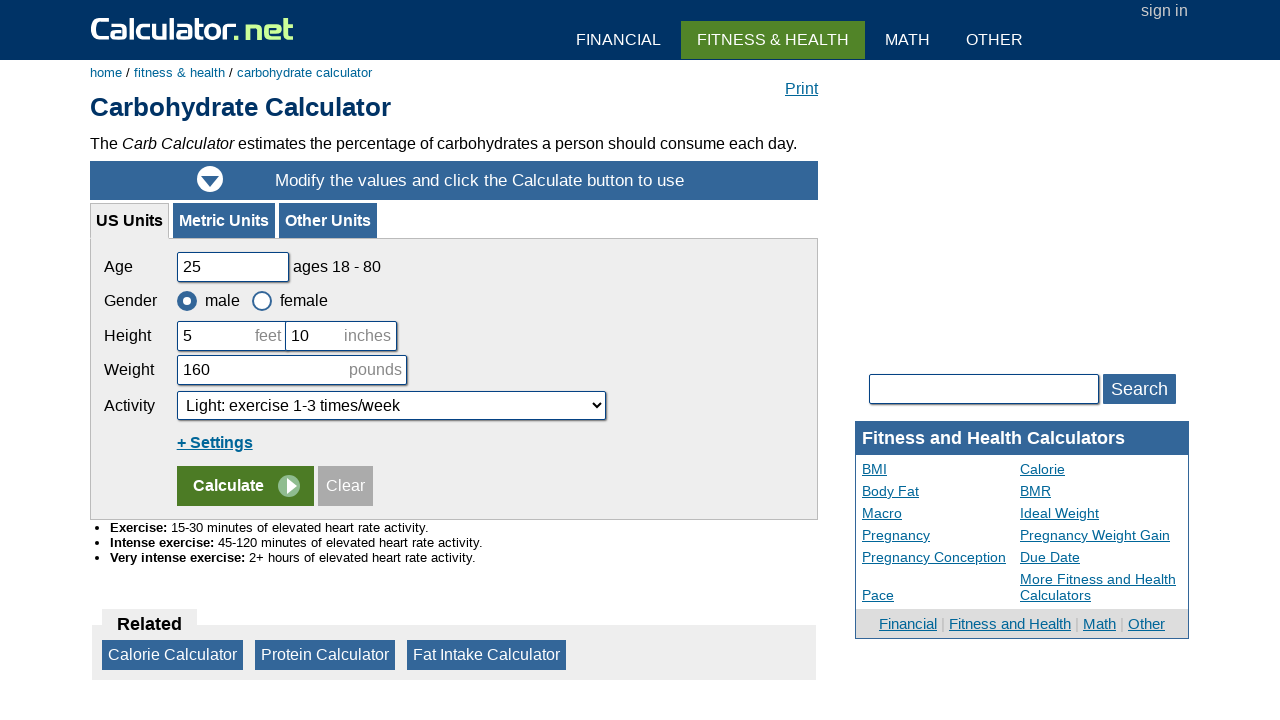

Navigated to carbohydrate calculator page
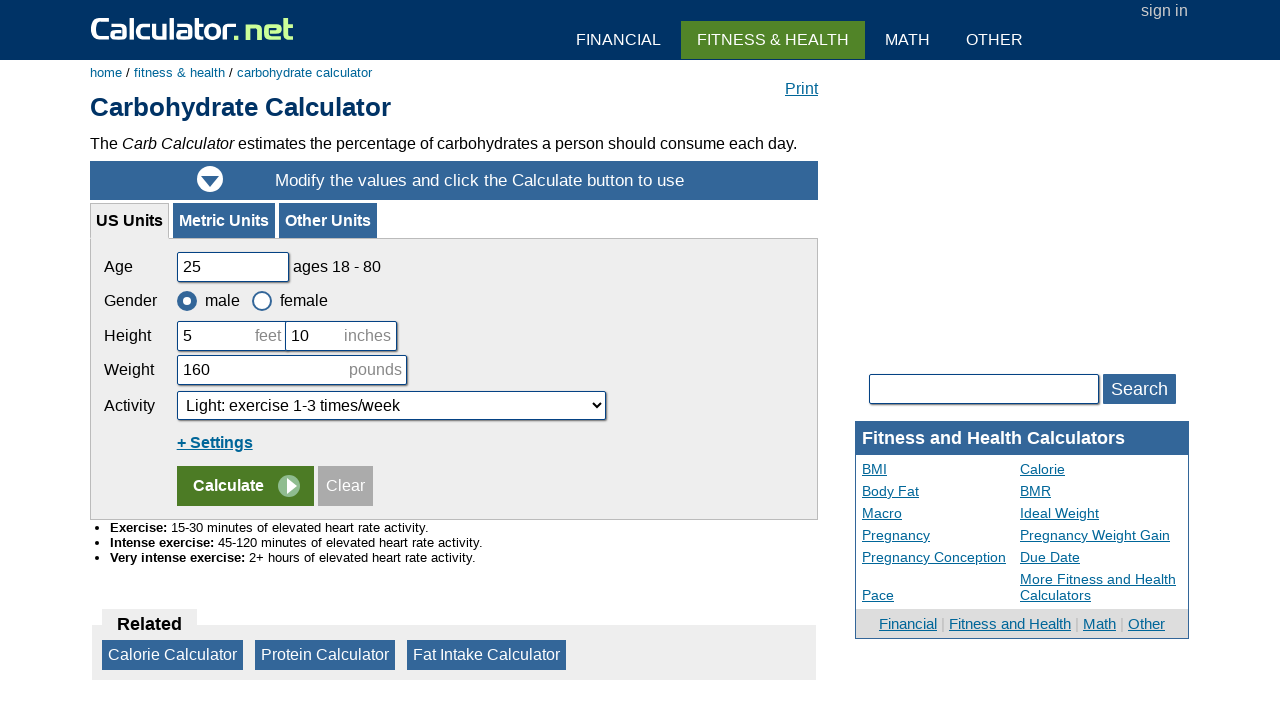

Page DOM content loaded
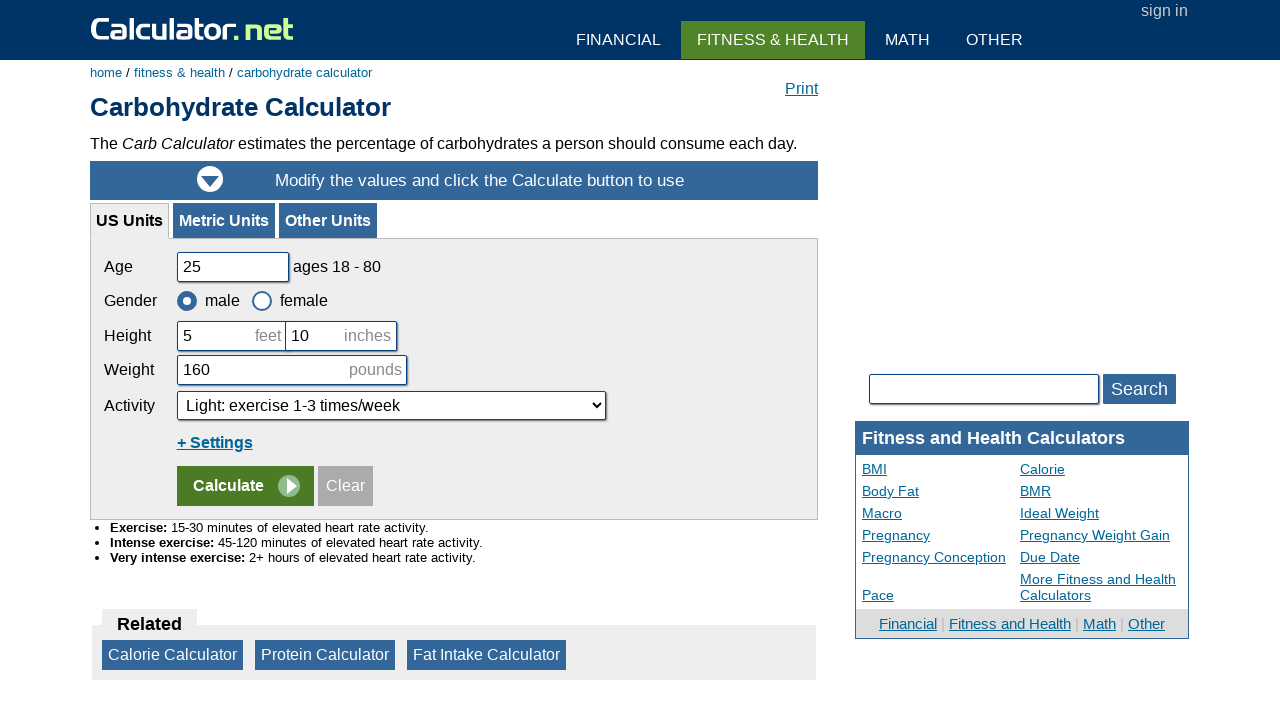

Verified page title contains 'Carbohydrate Calculator'
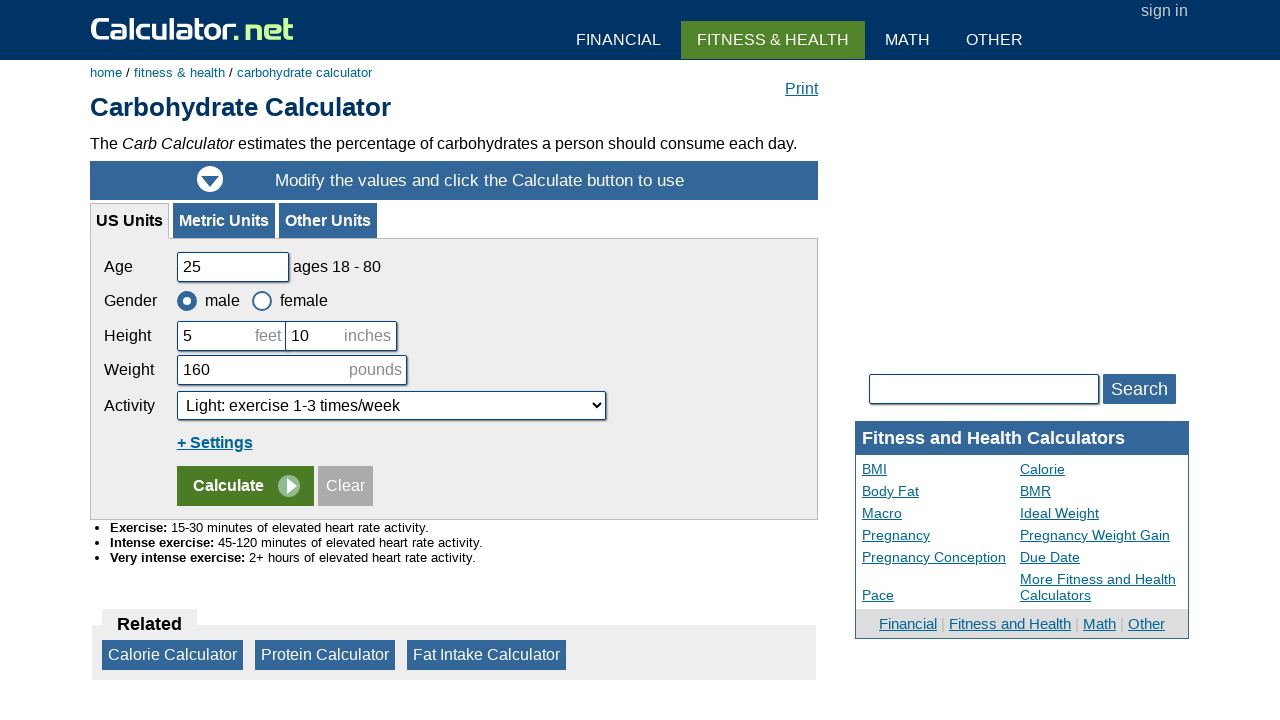

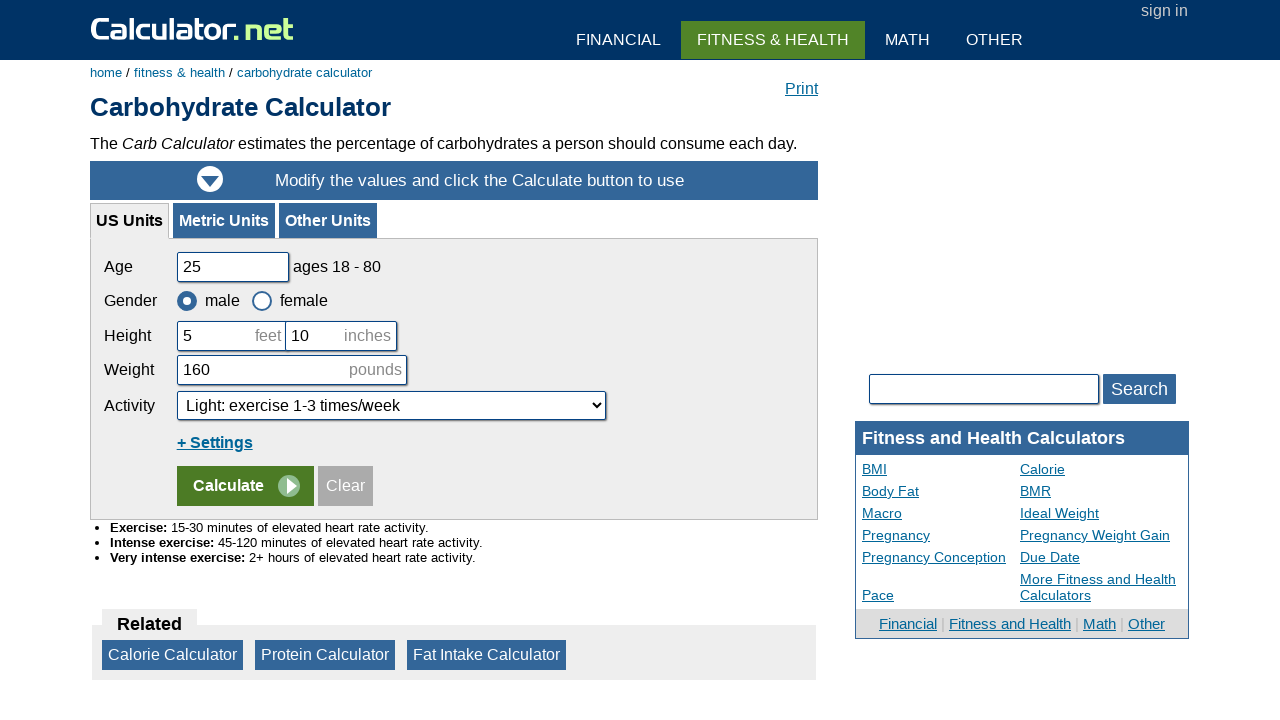